Tests page scrolling functionality using JavaScript scroll method

Starting URL: http://the-internet.herokuapp.com/infinite_scroll

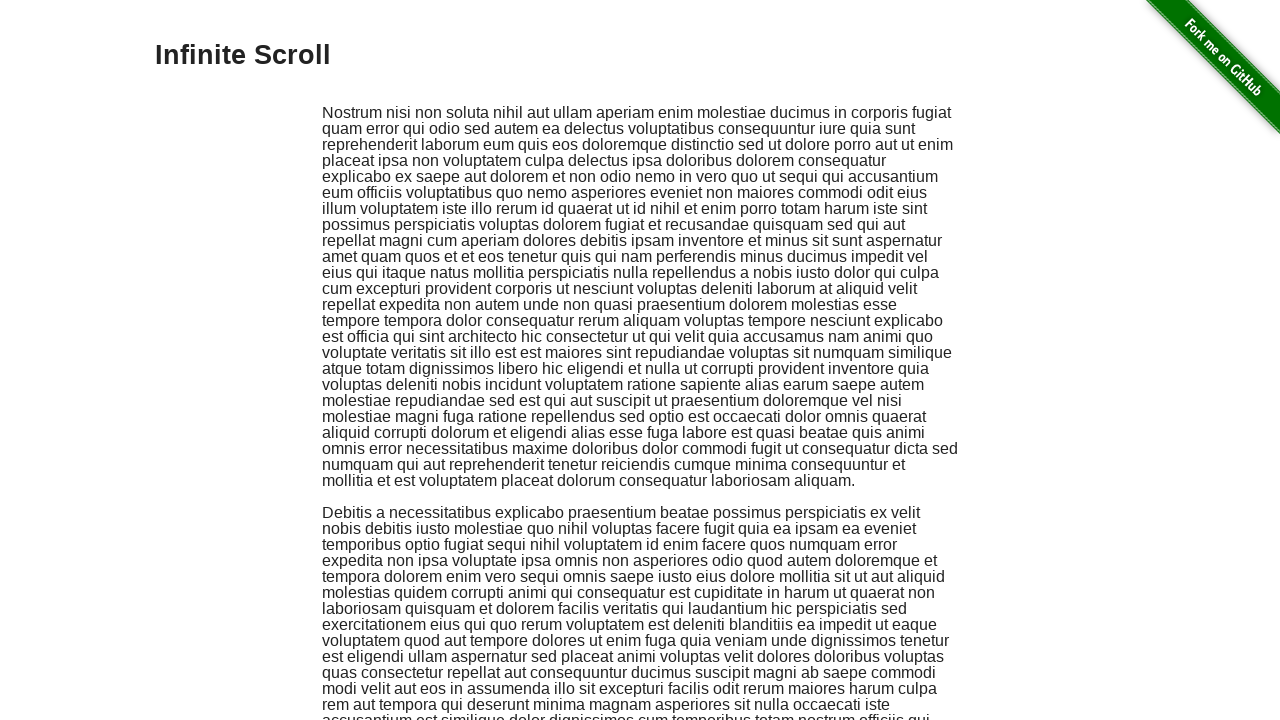

Scrolled page down by 250 pixels using JavaScript
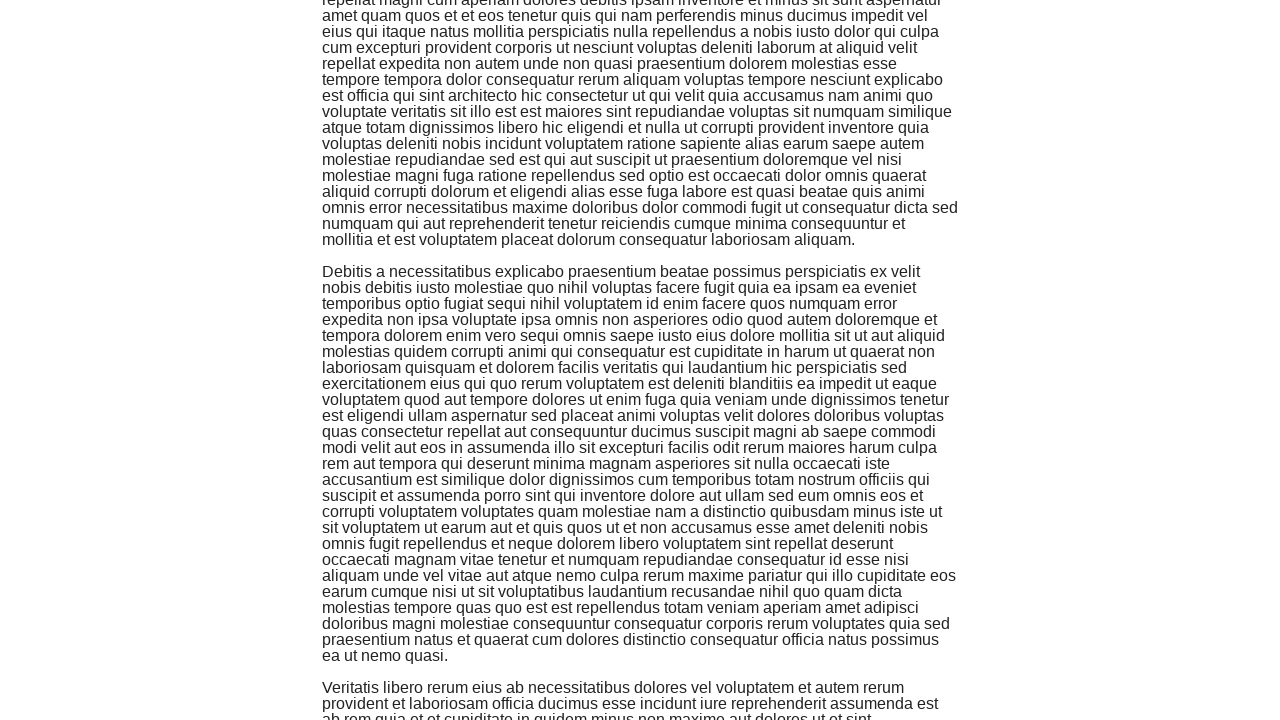

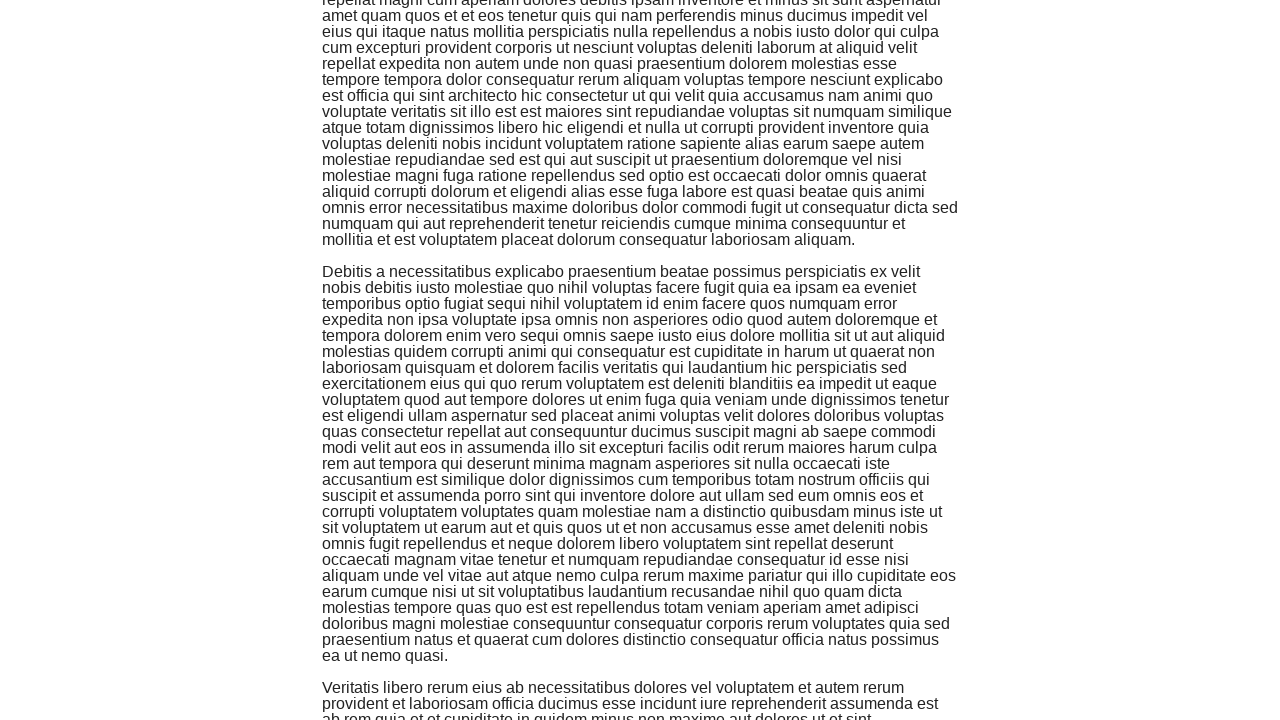